Tests click and hold functionality on a clickable element and verifies the focus status

Starting URL: https://selenium.dev/selenium/web/mouse_interaction.html

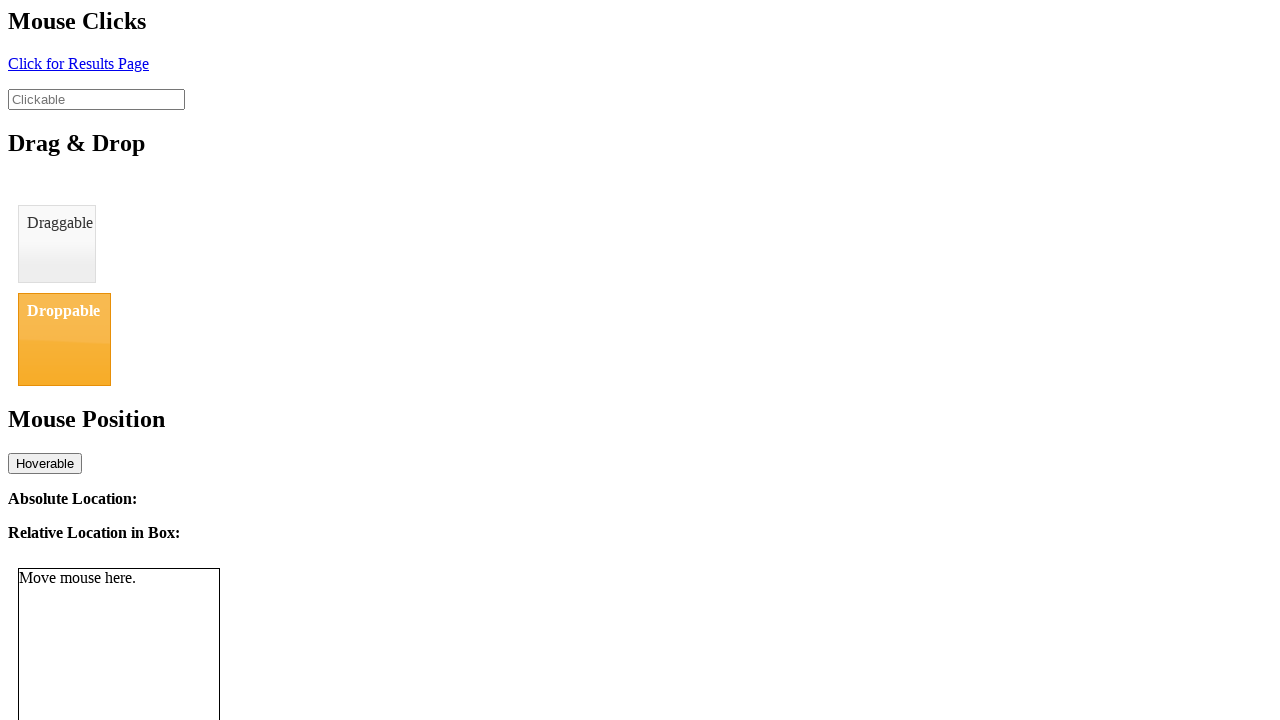

Located the clickable element with id '#clickable'
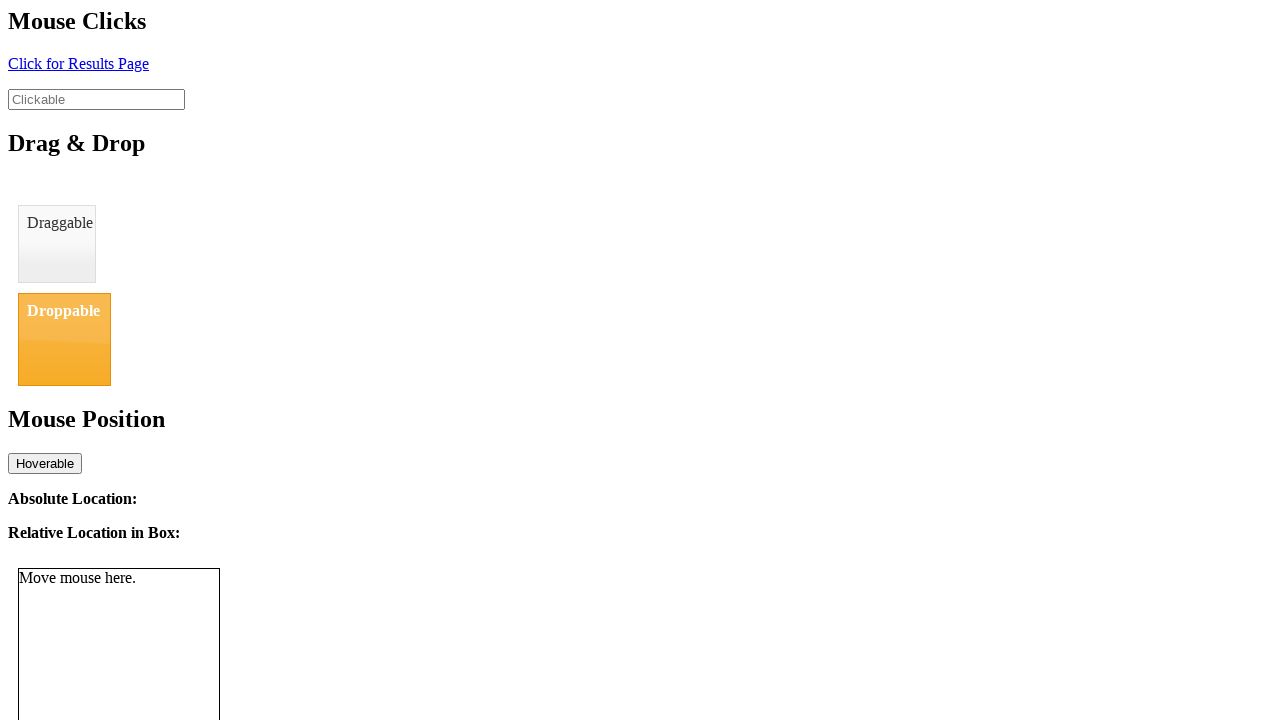

Hovered over the clickable element at (96, 99) on #clickable
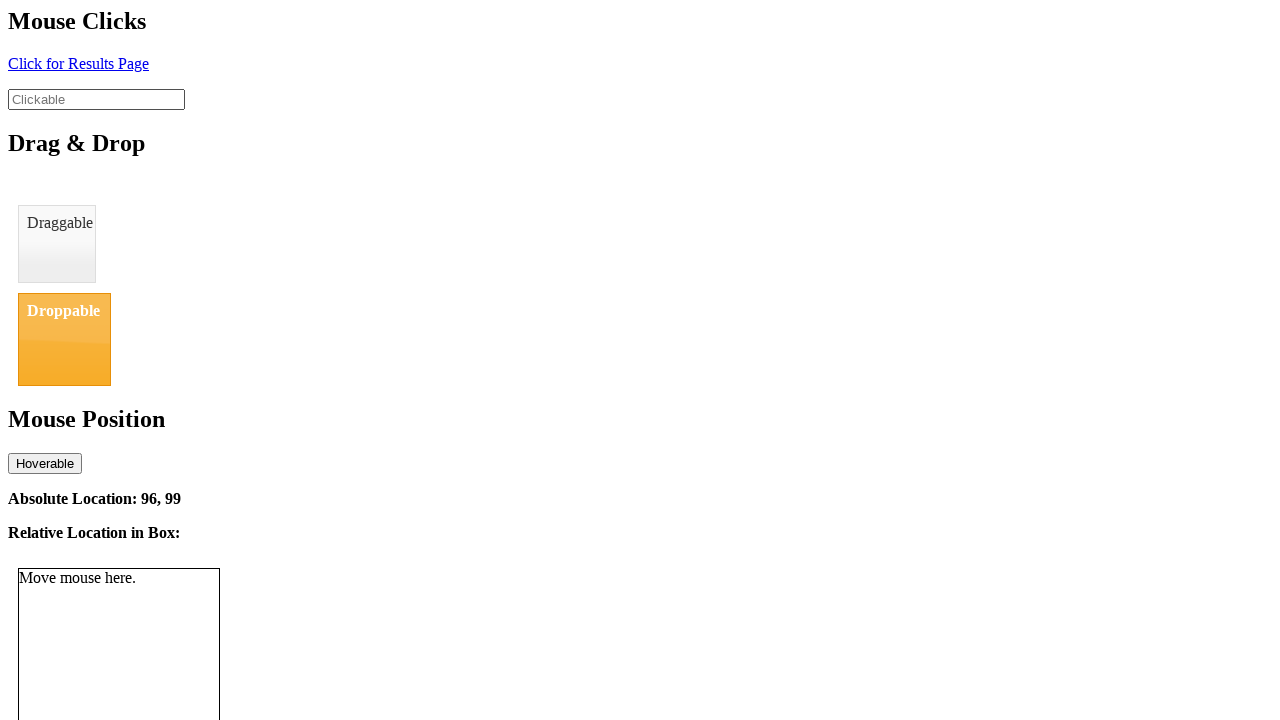

Pressed mouse button down to initiate click and hold at (96, 99)
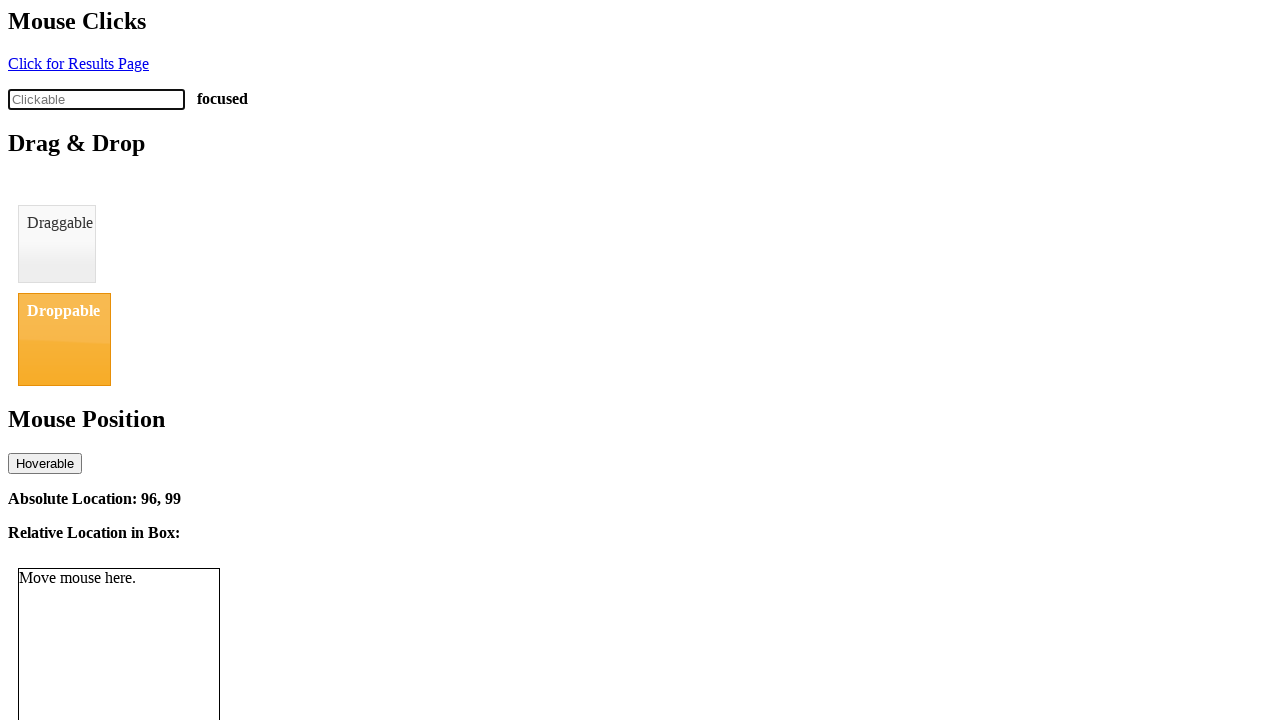

Verified that click-status element shows 'focused'
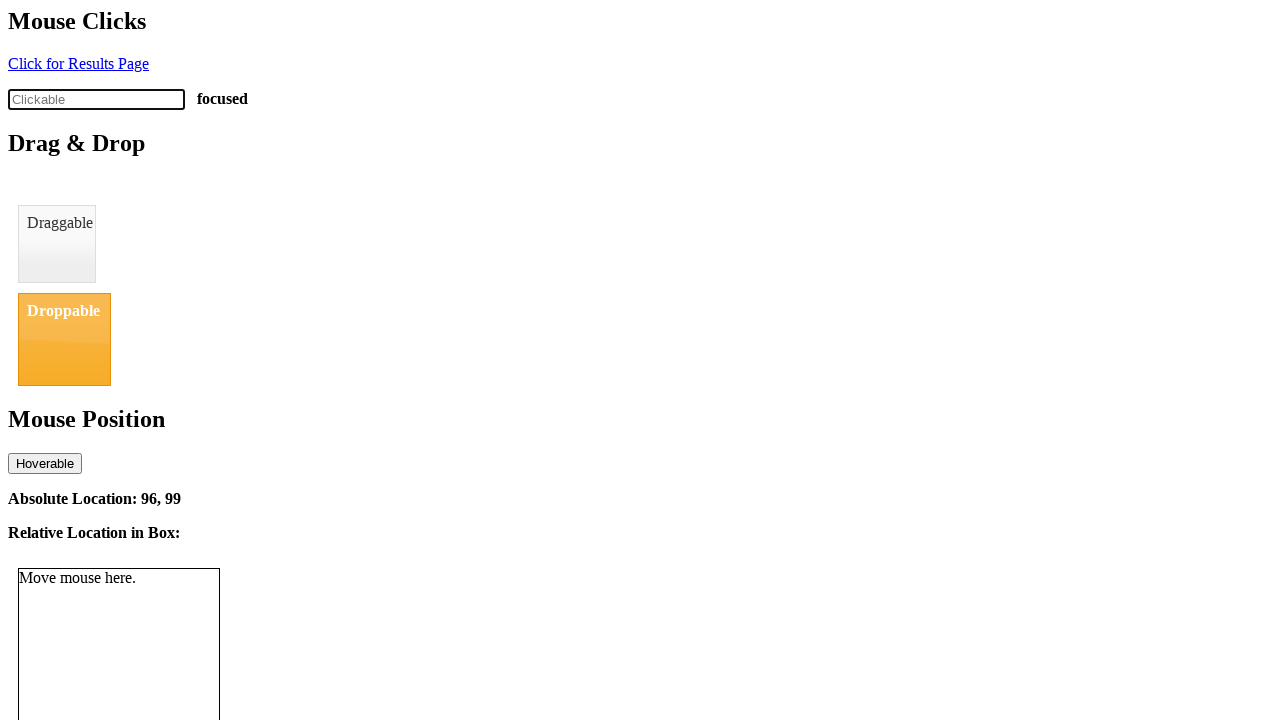

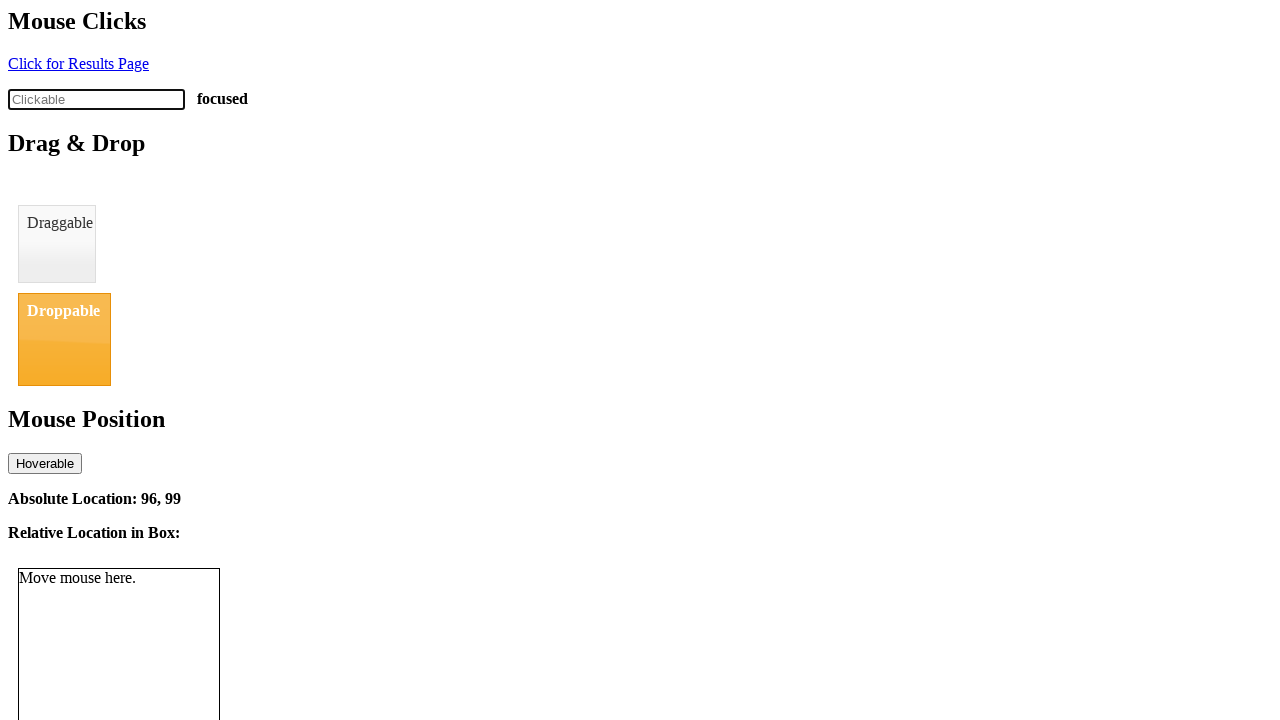